Selects the first radio button option (rd1) in a radio button group and verifies it is selected

Starting URL: https://testpages.herokuapp.com/styled/basic-html-form-test.html

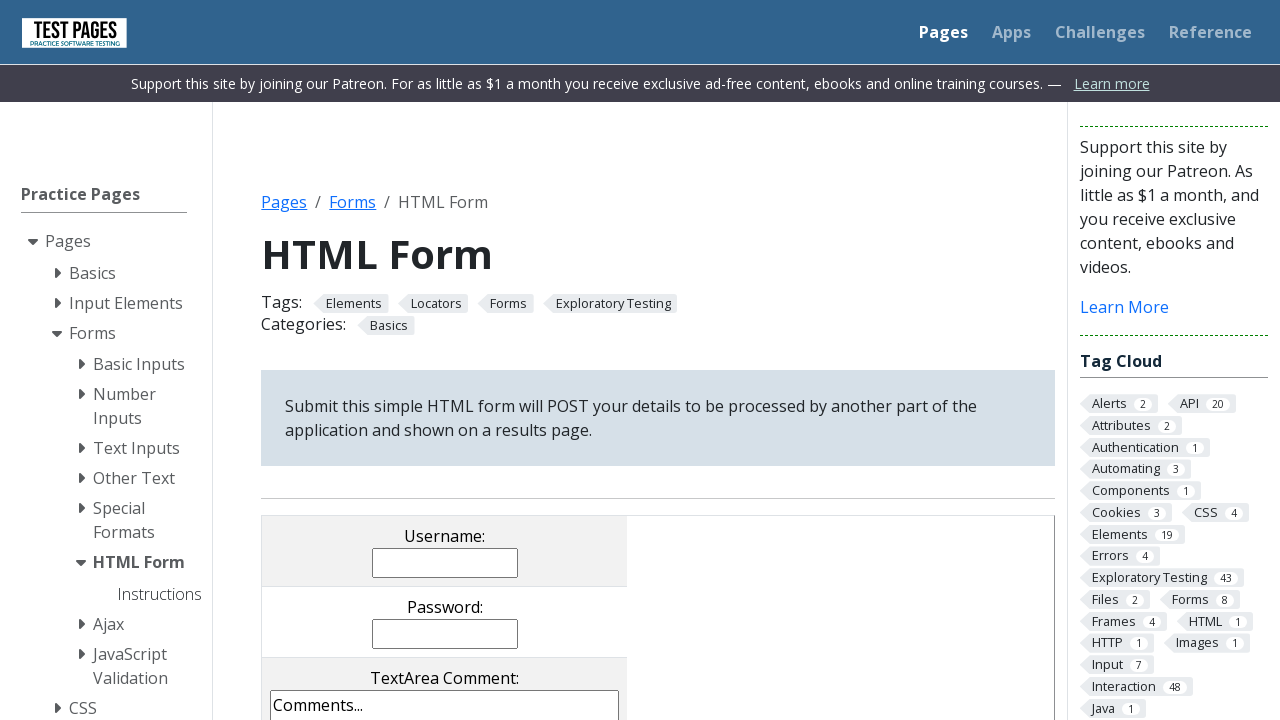

Navigated to basic HTML form test page
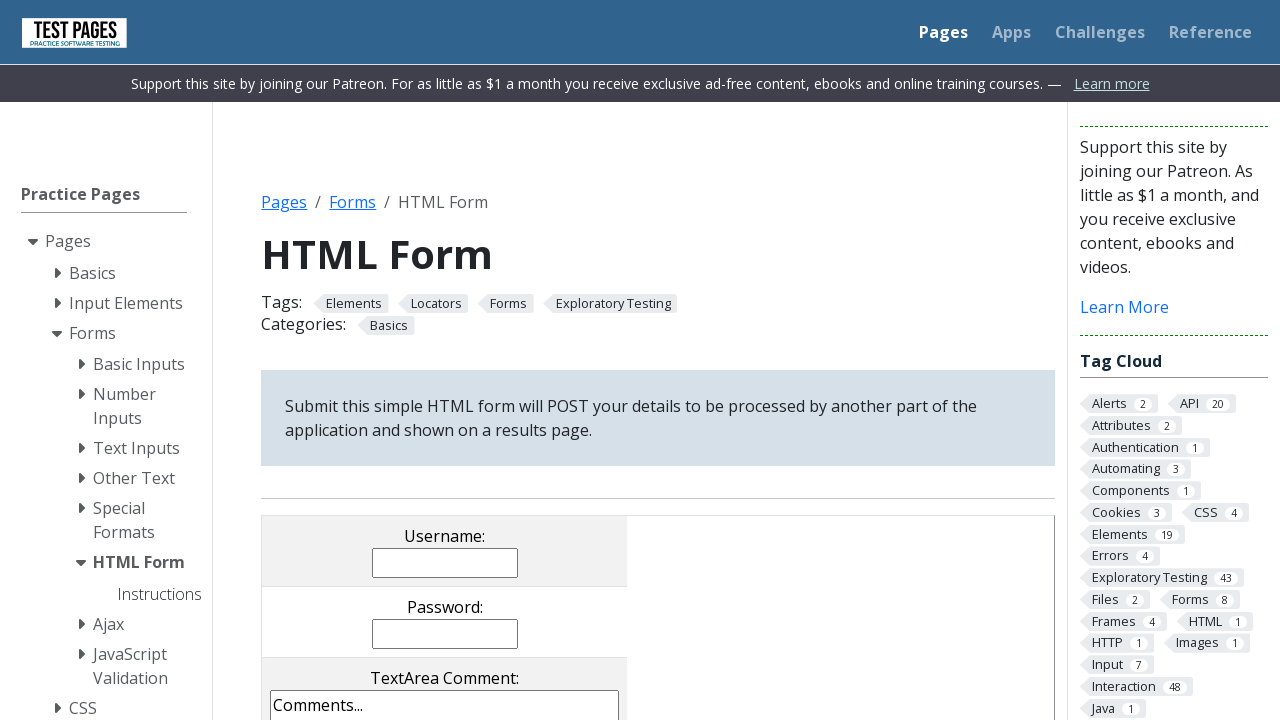

Clicked the first radio button option (rd1) at (350, 360) on input[name='radioval'][value='rd1']
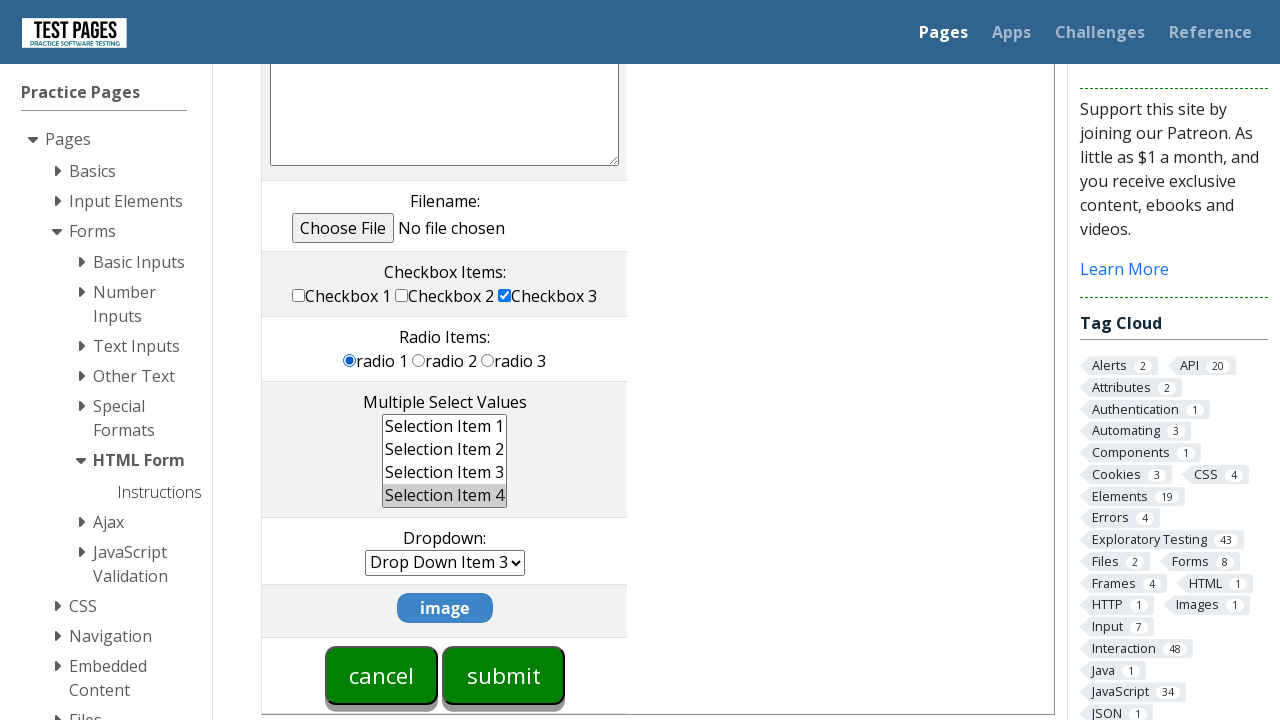

Verified that the first radio button option (rd1) is selected
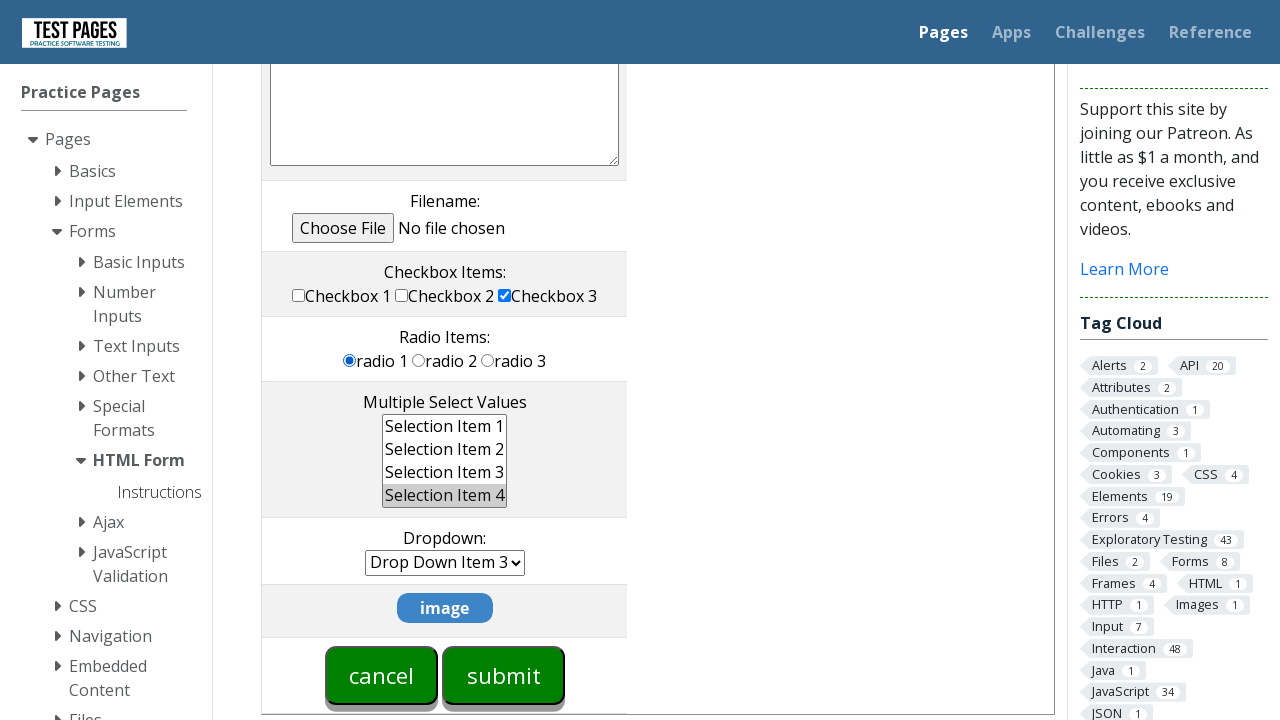

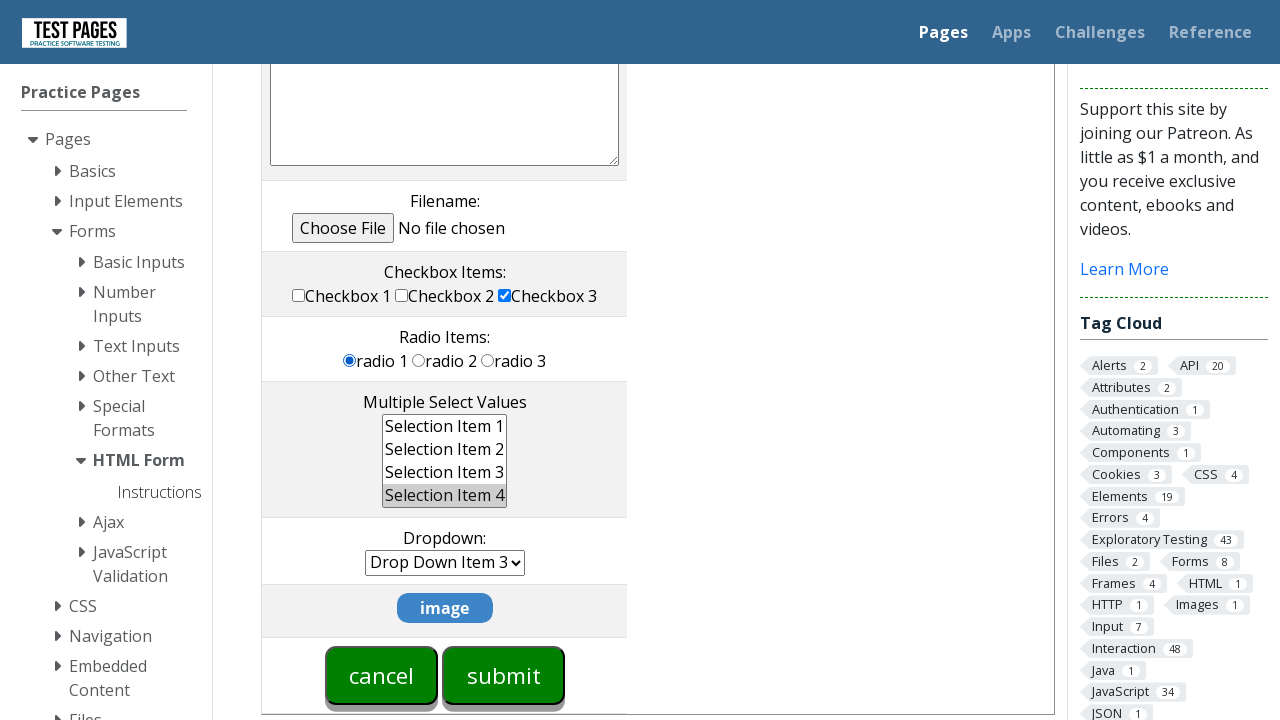